Tests editing a todo item by double-clicking, changing the text, and pressing Enter.

Starting URL: https://demo.playwright.dev/todomvc

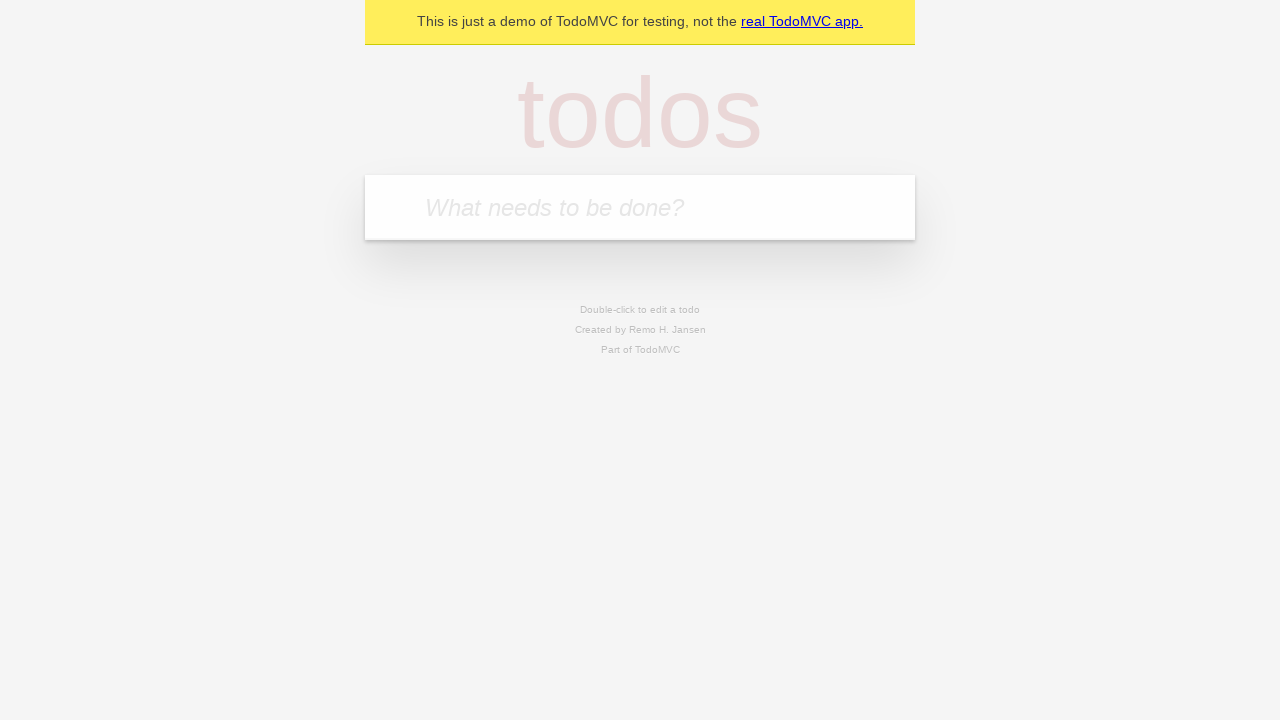

Filled todo input with 'buy some cheese' on internal:attr=[placeholder="What needs to be done?"i]
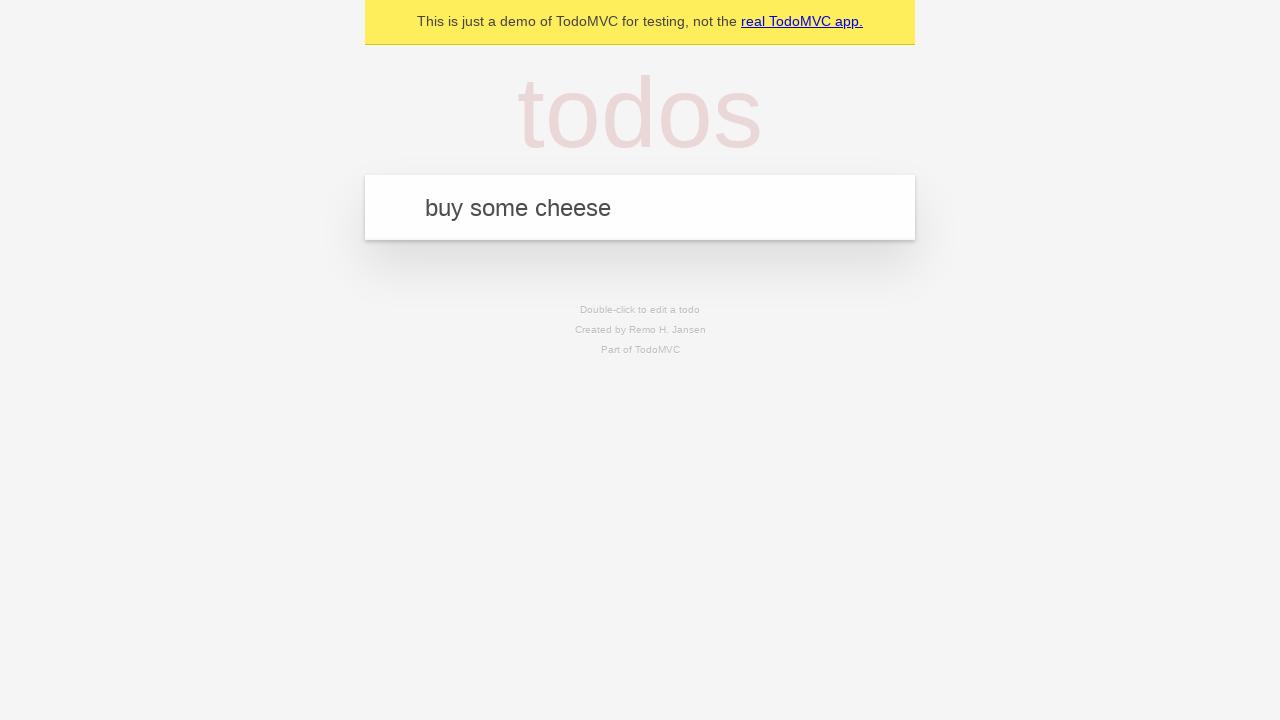

Pressed Enter to create first todo item on internal:attr=[placeholder="What needs to be done?"i]
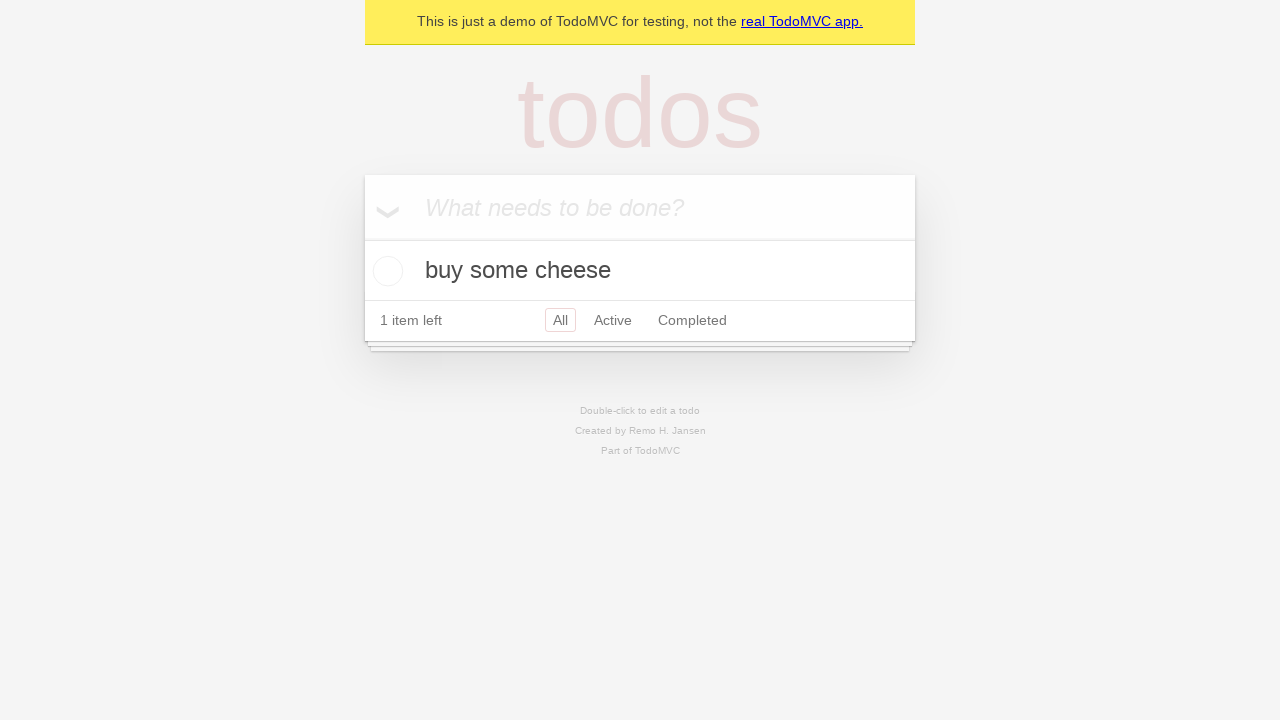

Filled todo input with 'feed the cat' on internal:attr=[placeholder="What needs to be done?"i]
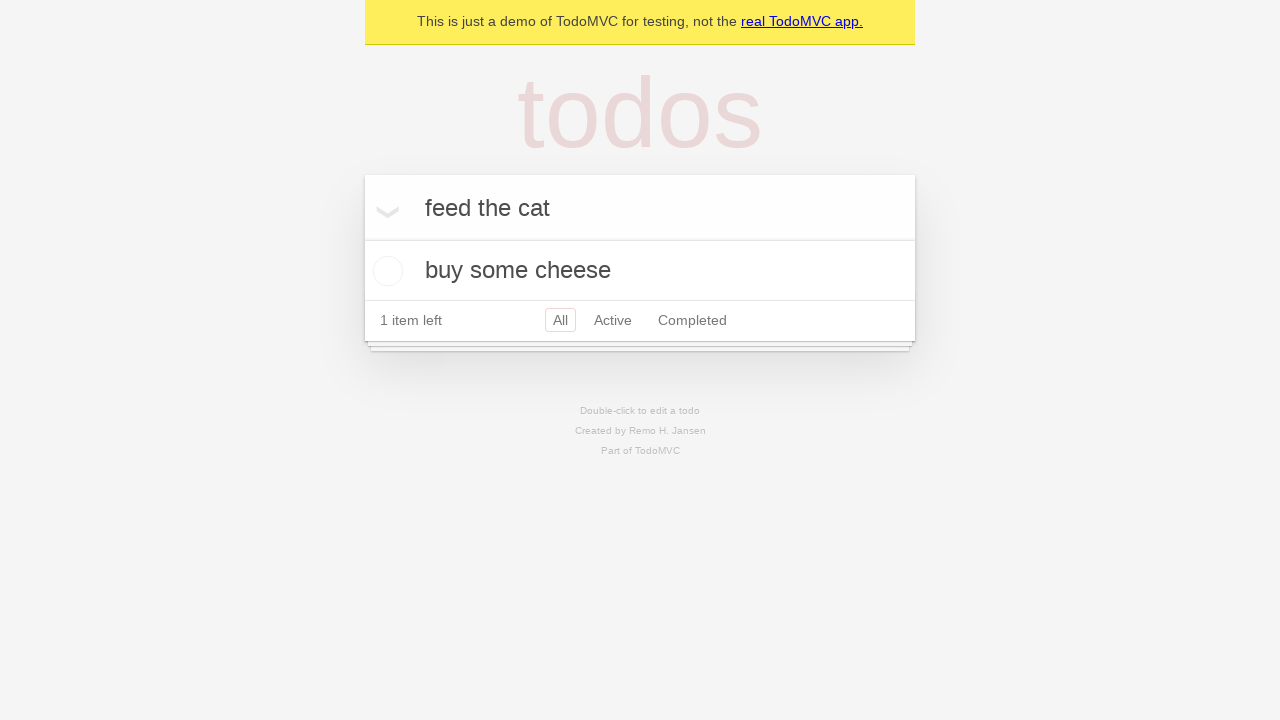

Pressed Enter to create second todo item on internal:attr=[placeholder="What needs to be done?"i]
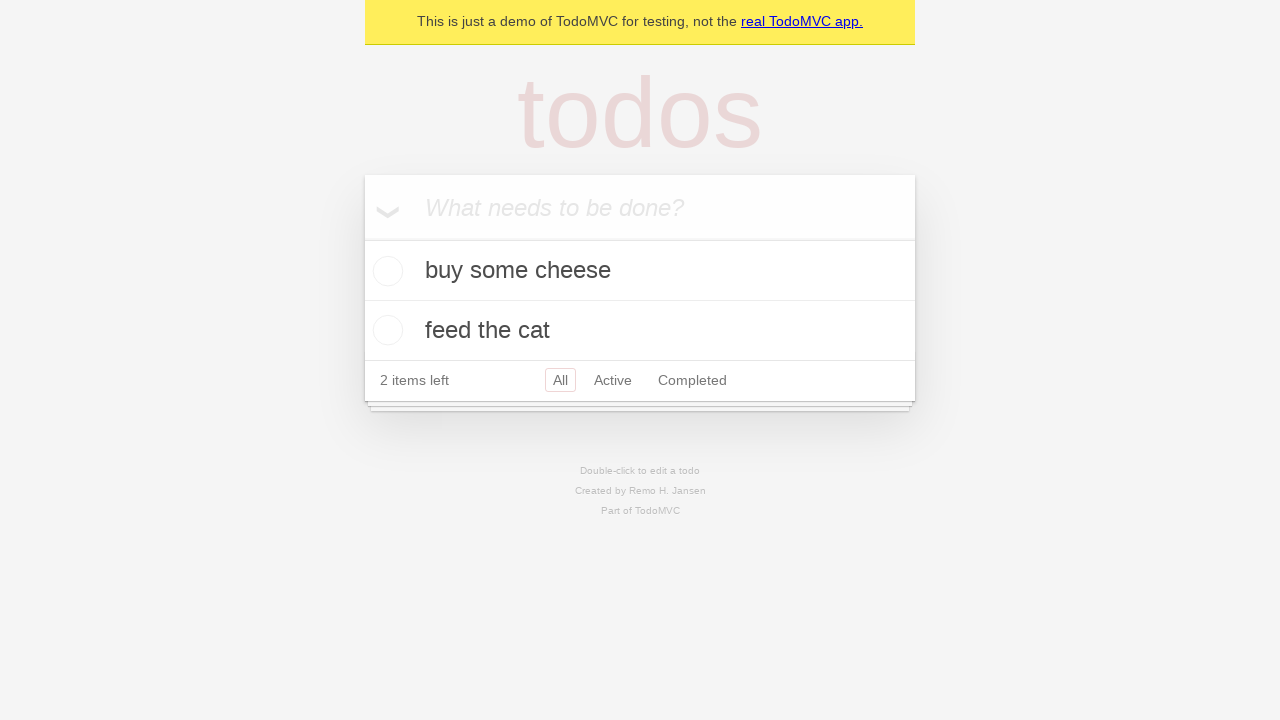

Filled todo input with 'book a doctors appointment' on internal:attr=[placeholder="What needs to be done?"i]
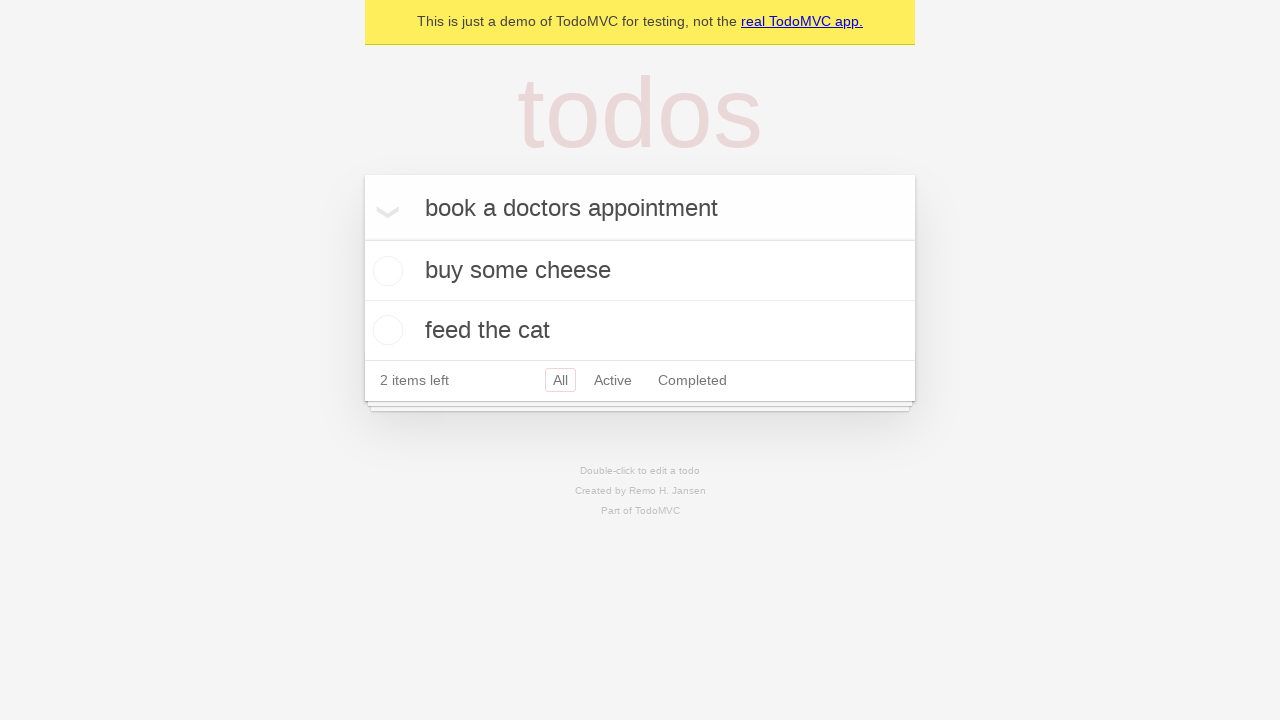

Pressed Enter to create third todo item on internal:attr=[placeholder="What needs to be done?"i]
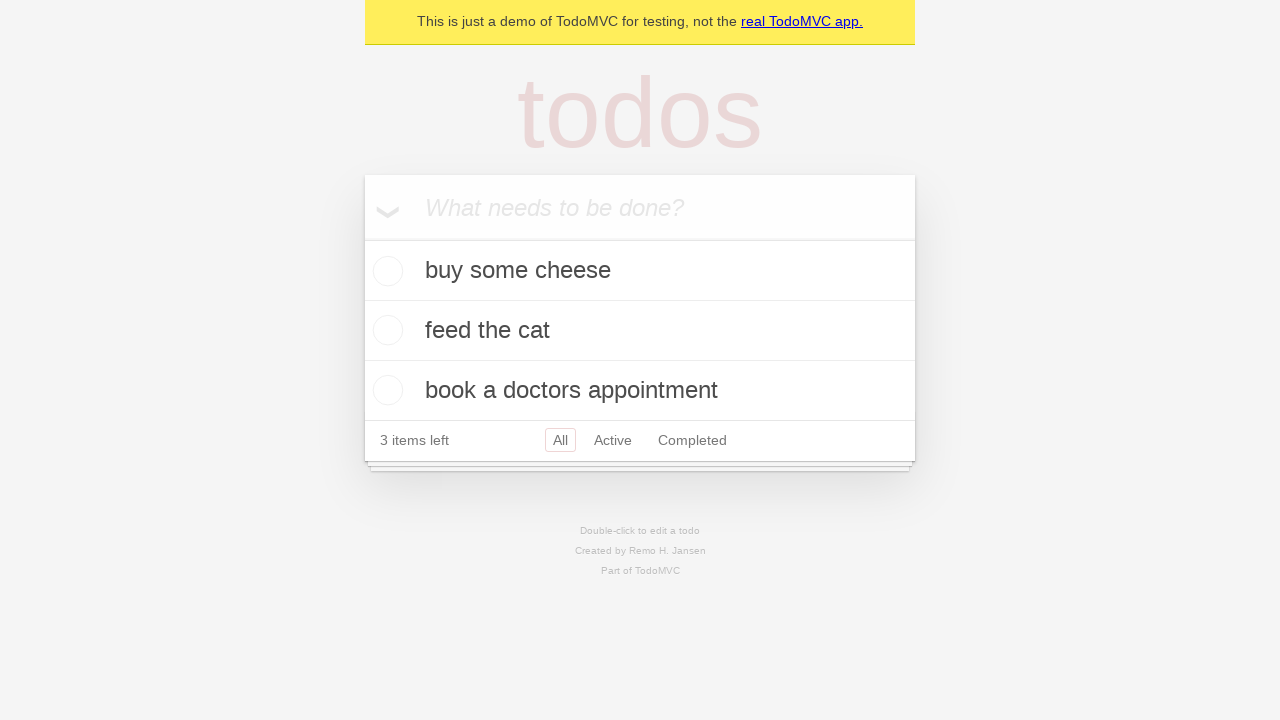

Waited for all three todo items to appear
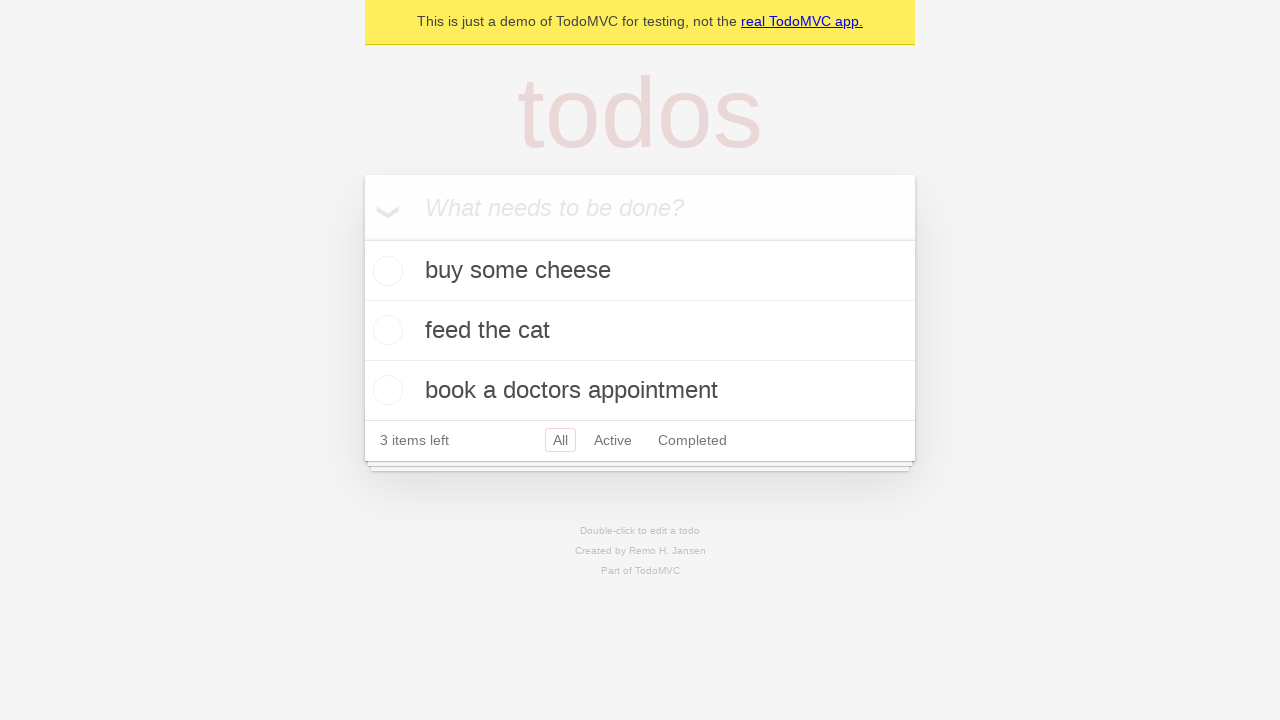

Double-clicked second todo item to enter edit mode at (640, 331) on internal:testid=[data-testid="todo-item"s] >> nth=1
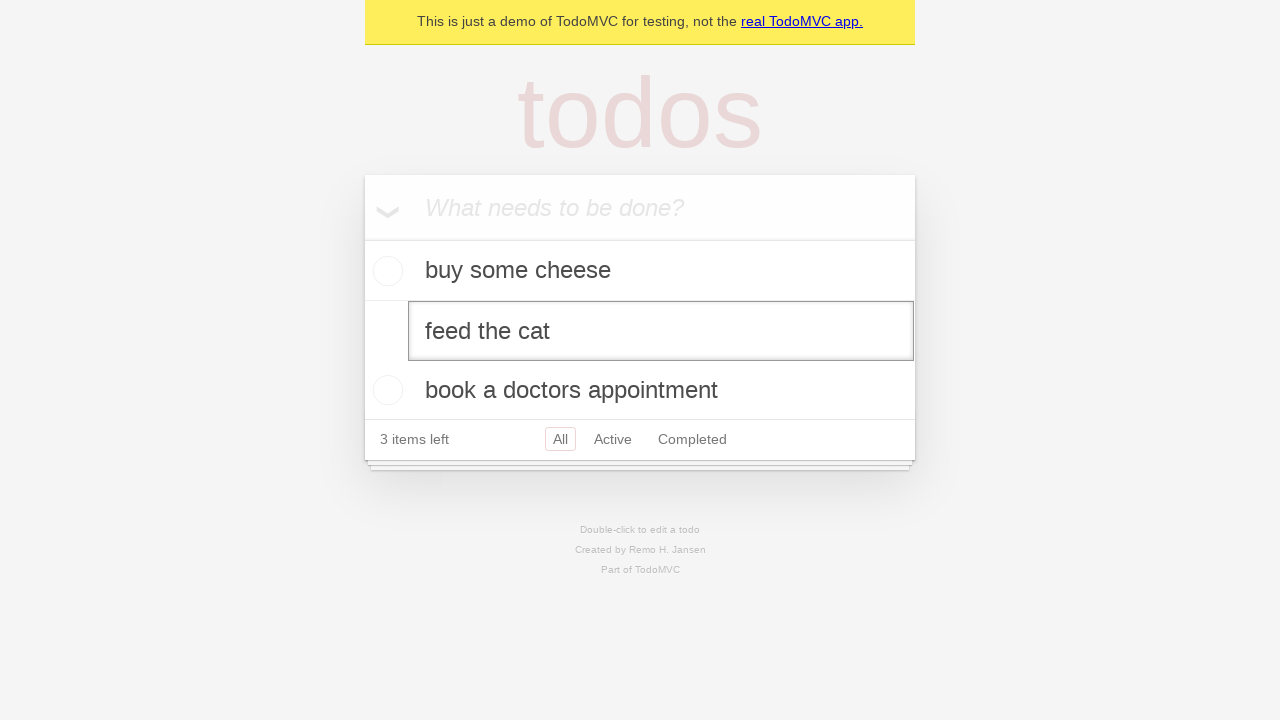

Changed todo text from 'feed the cat' to 'buy some sausages' on internal:testid=[data-testid="todo-item"s] >> nth=1 >> internal:role=textbox[nam
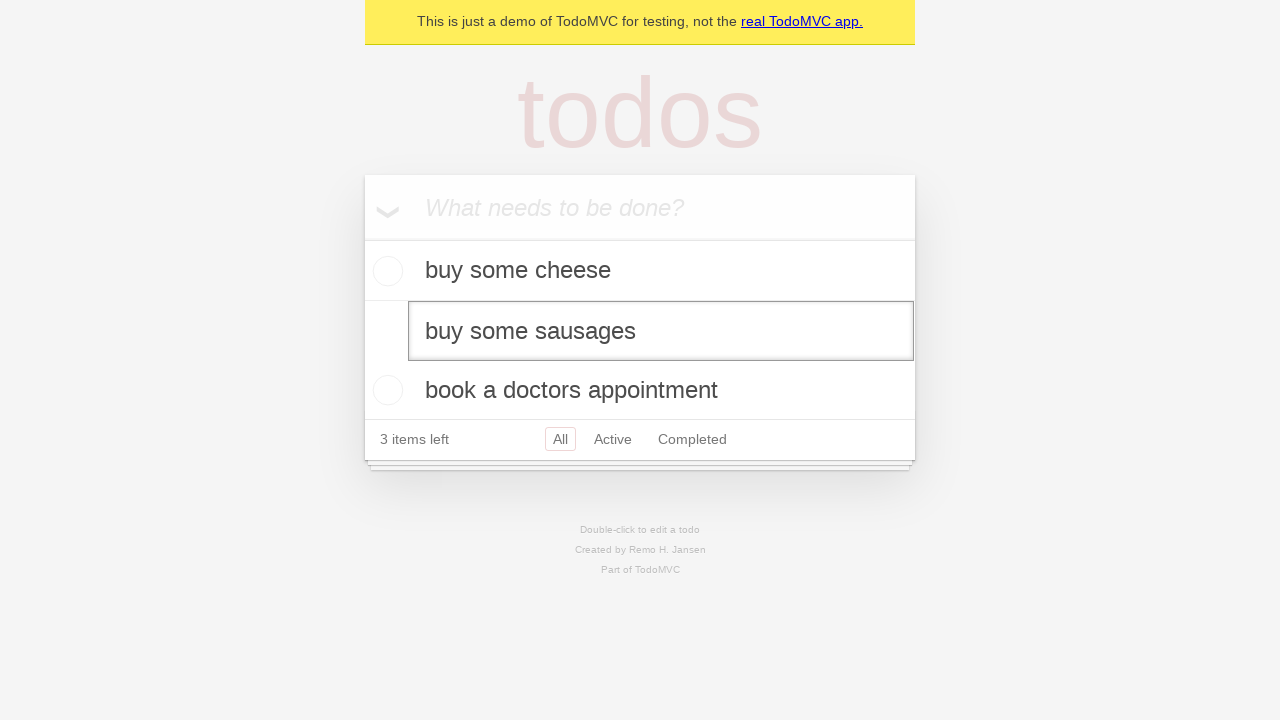

Pressed Enter to save the edited todo item on internal:testid=[data-testid="todo-item"s] >> nth=1 >> internal:role=textbox[nam
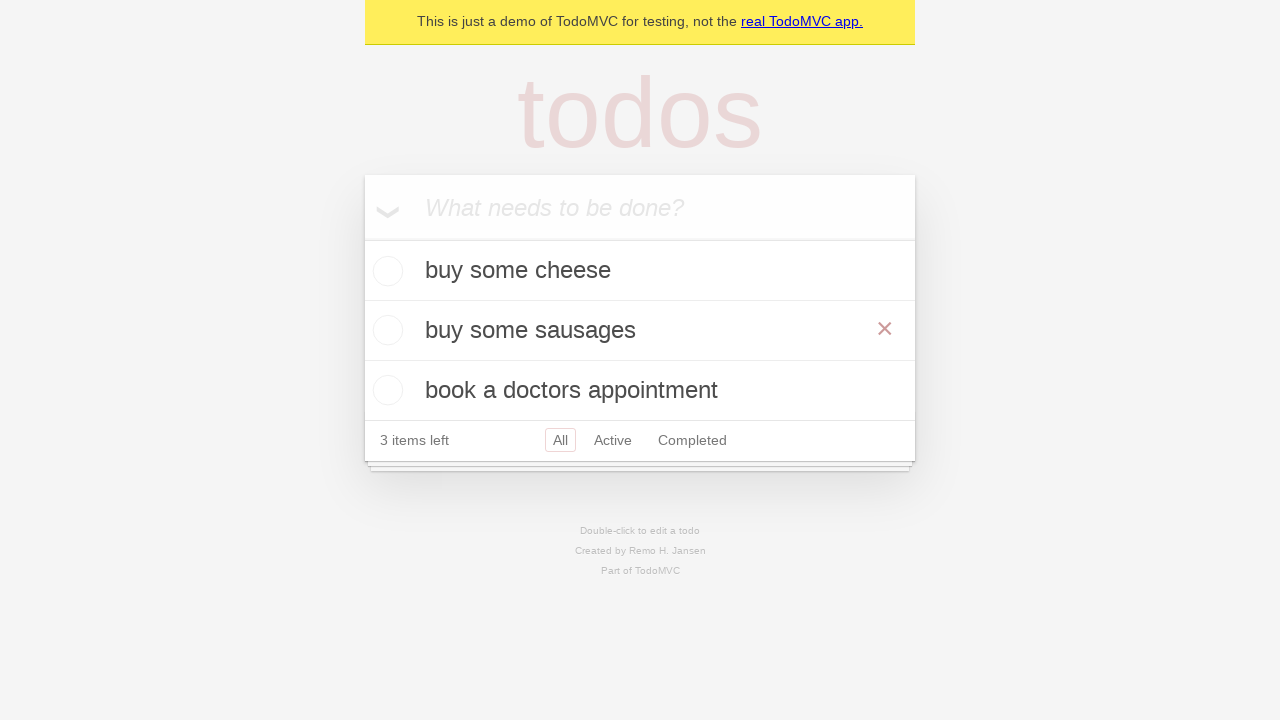

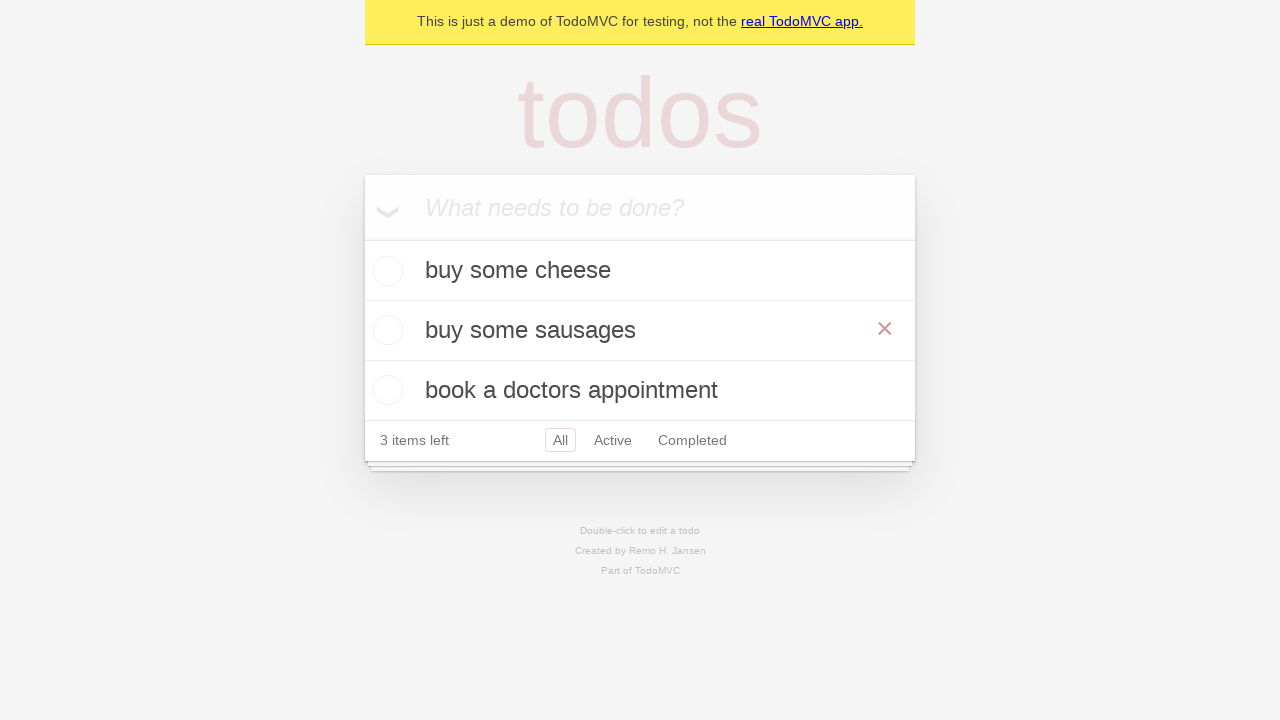